Tests injecting jQuery and jQuery Growl into a page via JavaScript execution, then displays various notification messages (plain, error, notice, and warning) using the Growl library.

Starting URL: http://the-internet.herokuapp.com/

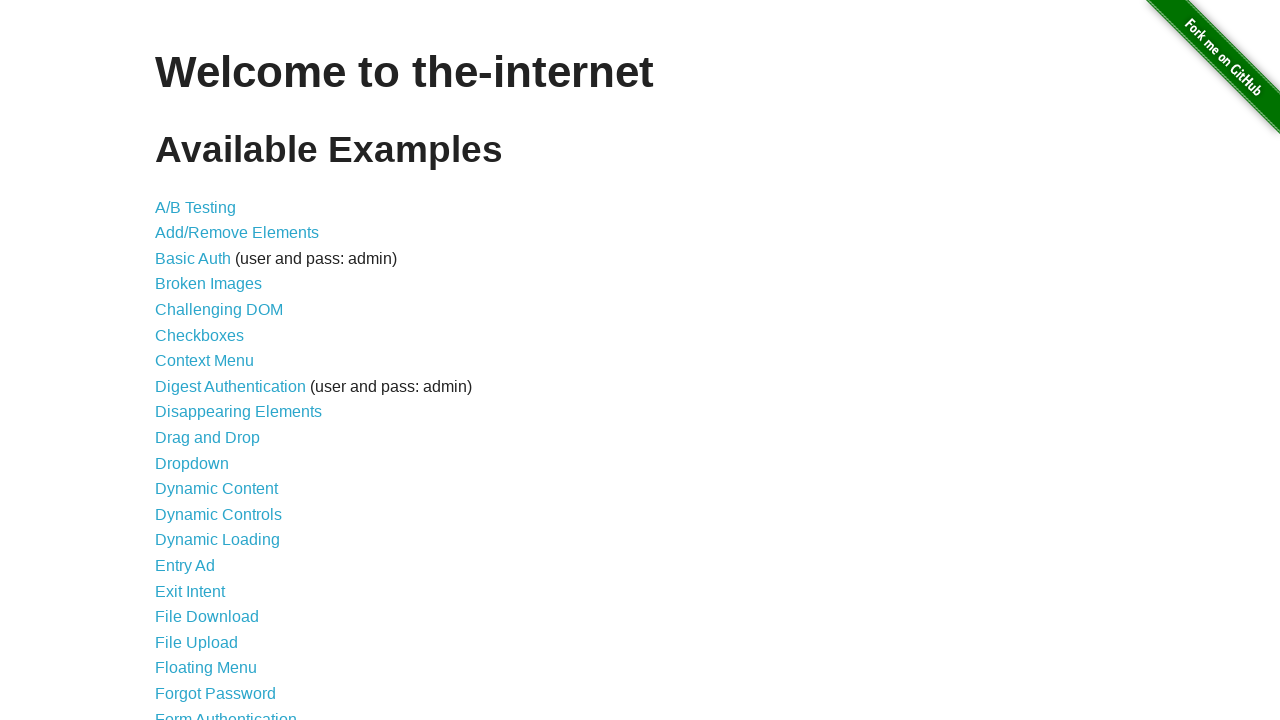

Navigated to the-internet.herokuapp.com
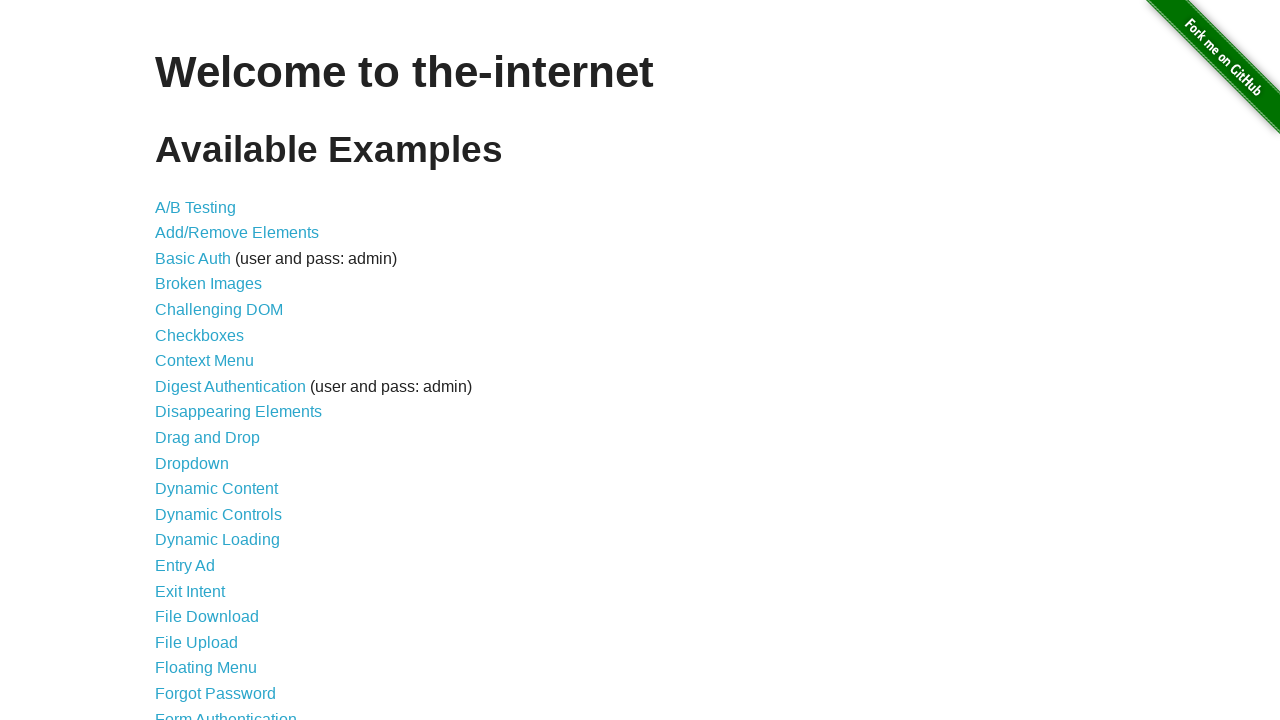

Injected jQuery library into page
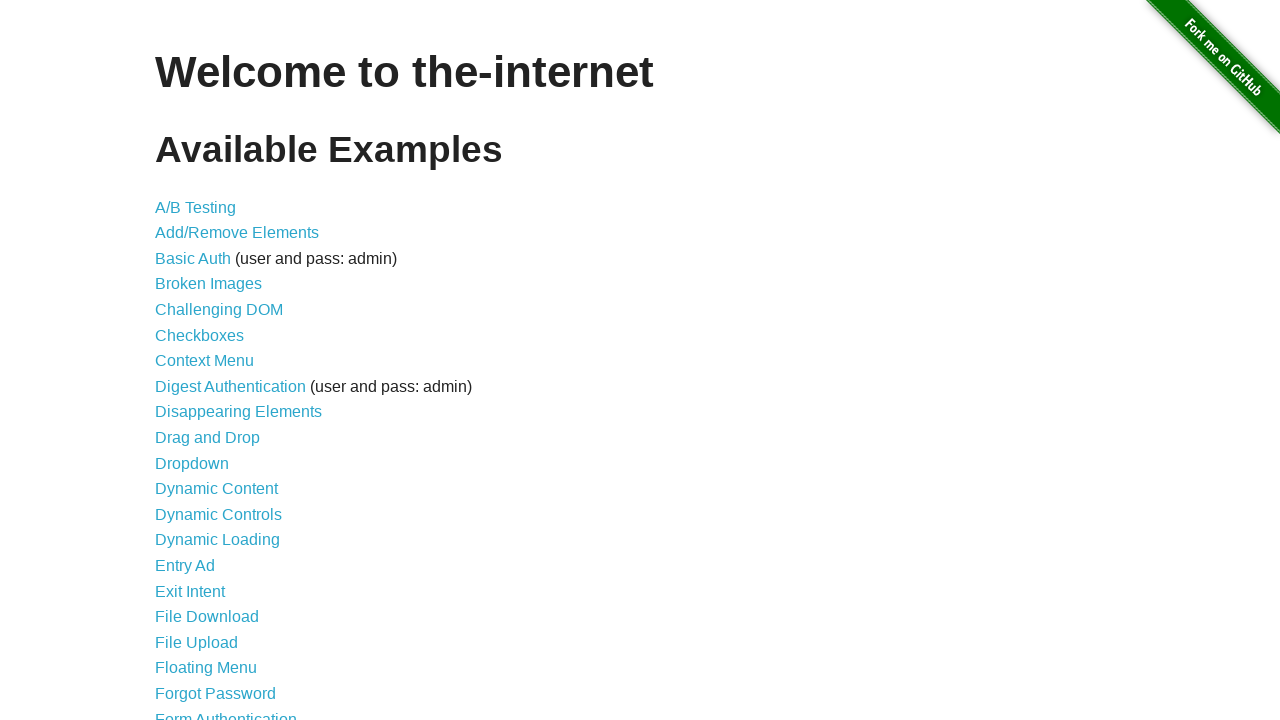

jQuery library loaded and ready
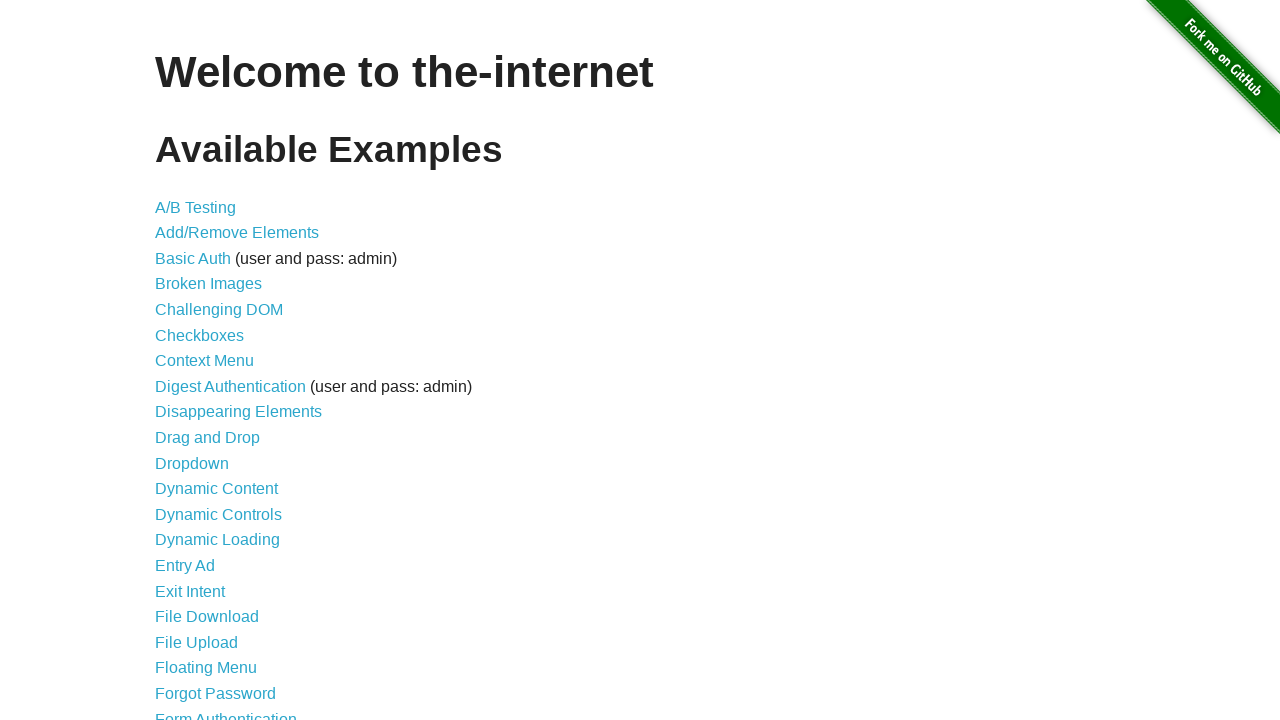

Injected jQuery Growl library into page
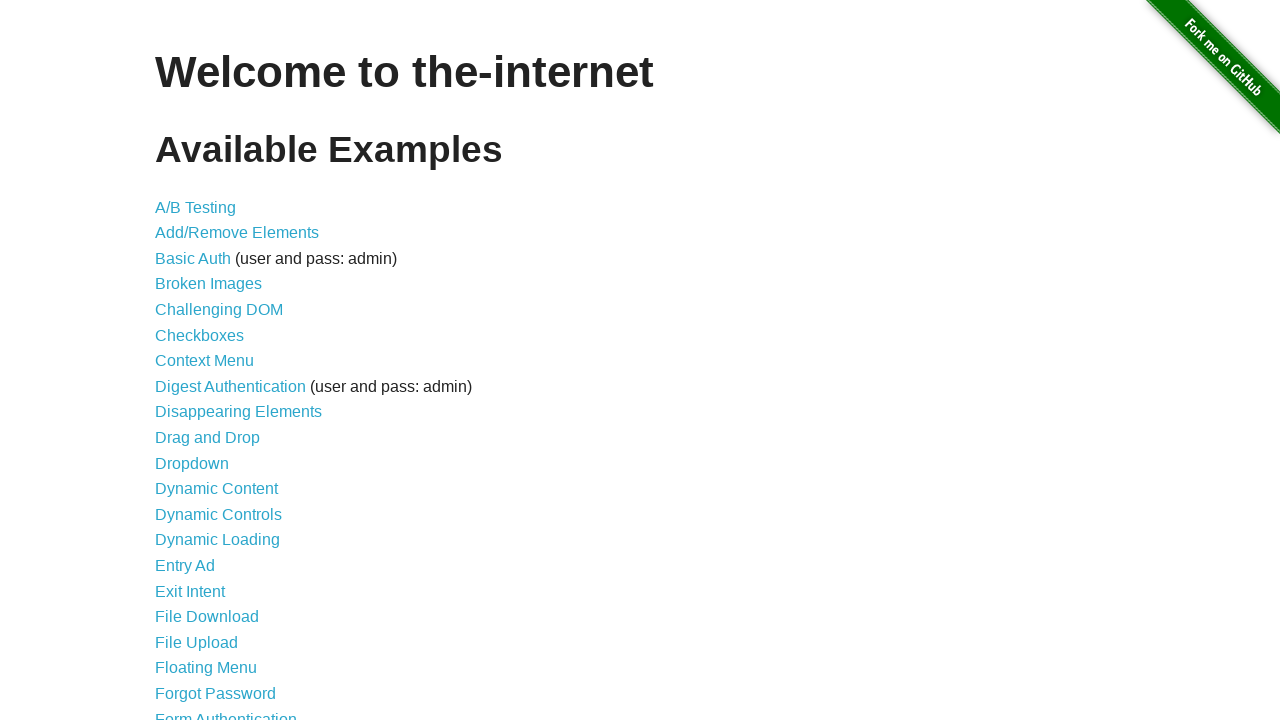

Injected jQuery Growl CSS styles into page
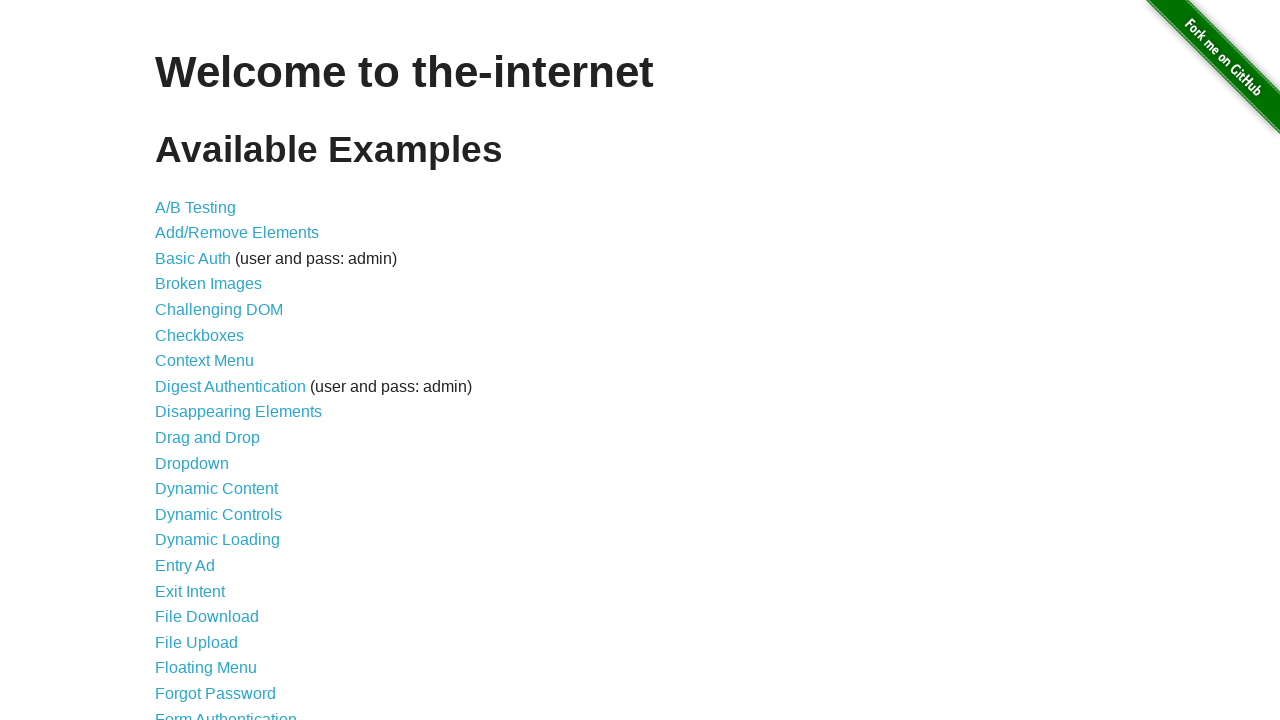

jQuery Growl library loaded and ready
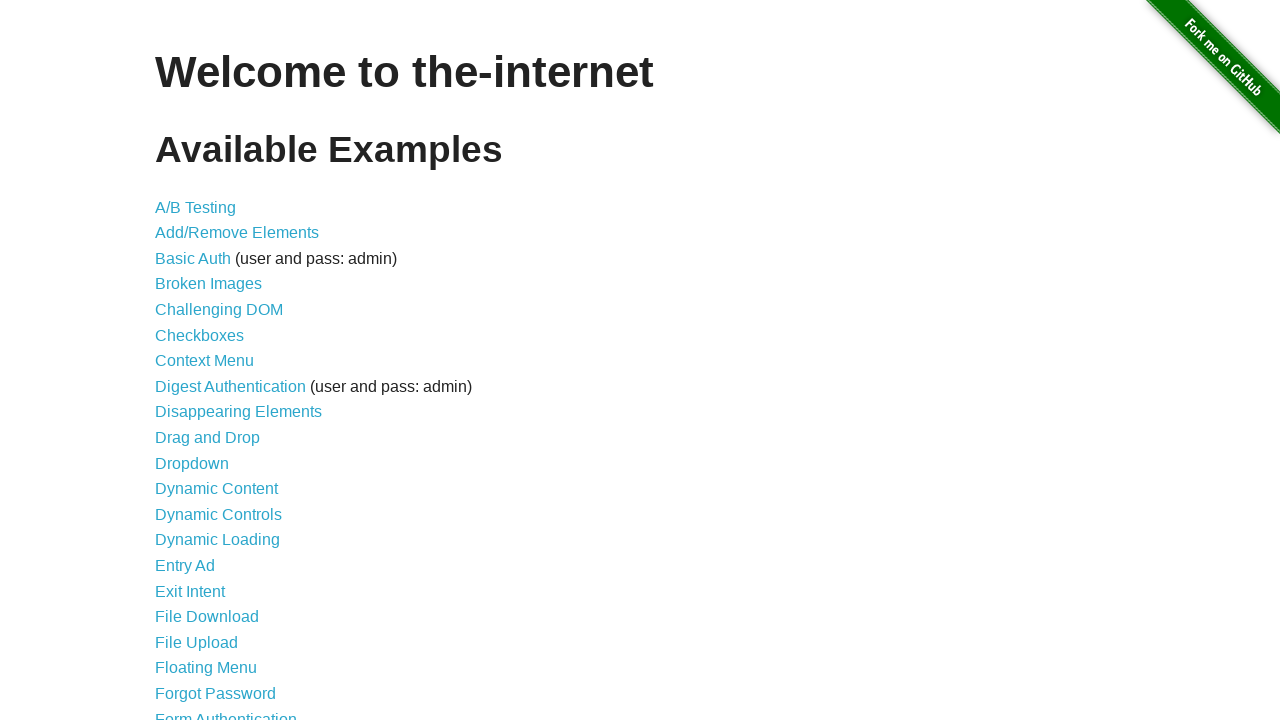

Displayed plain Growl notification with title 'GET' and message '/'
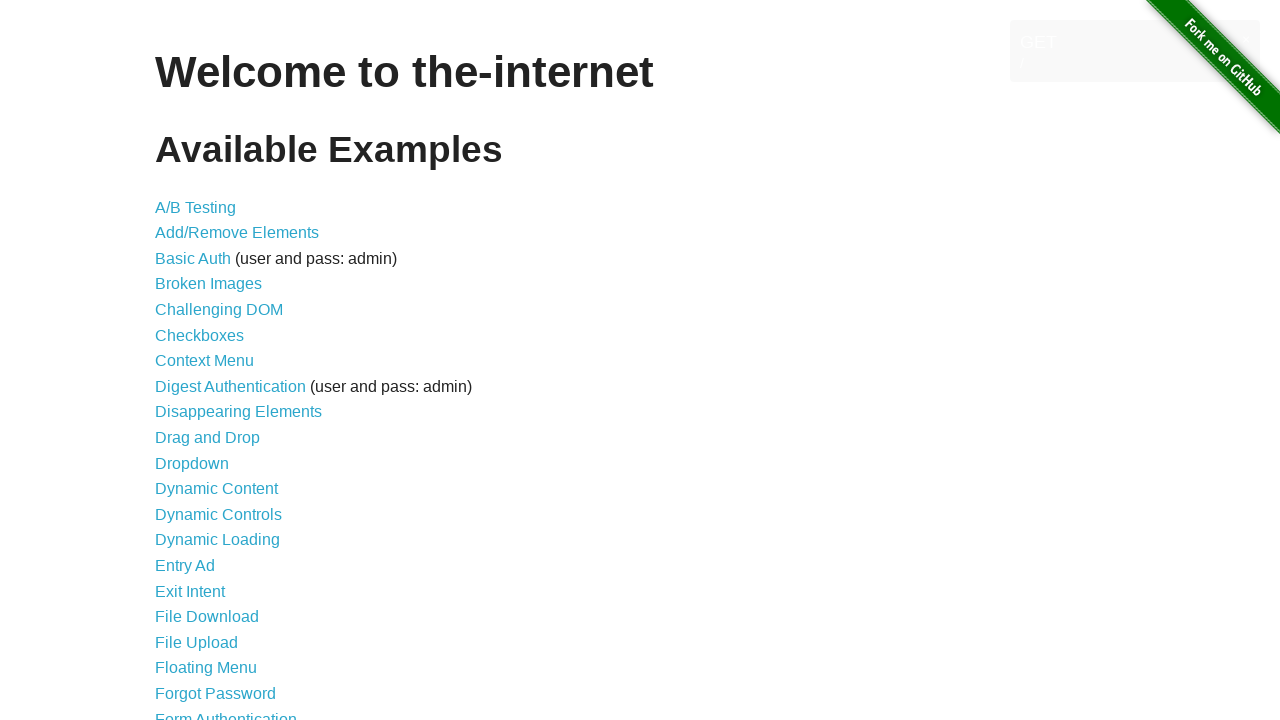

Displayed error Growl notification with title 'ERROR'
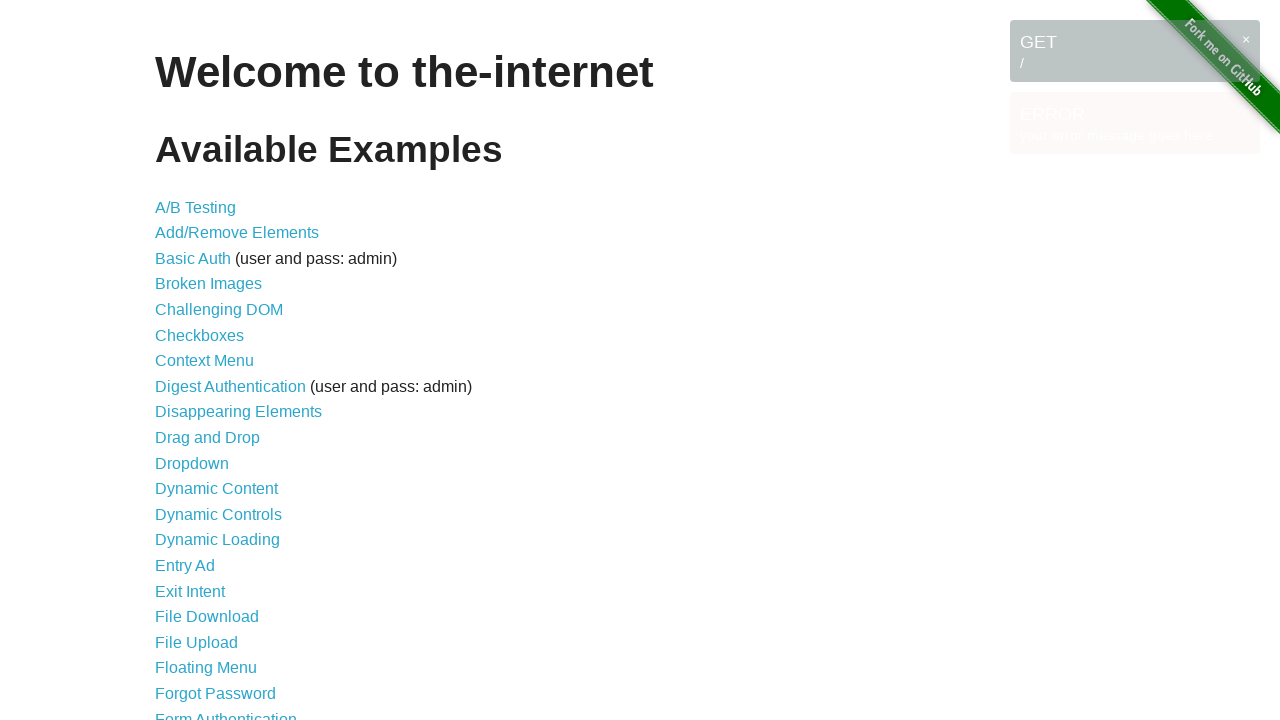

Displayed notice Growl notification with title 'Notice'
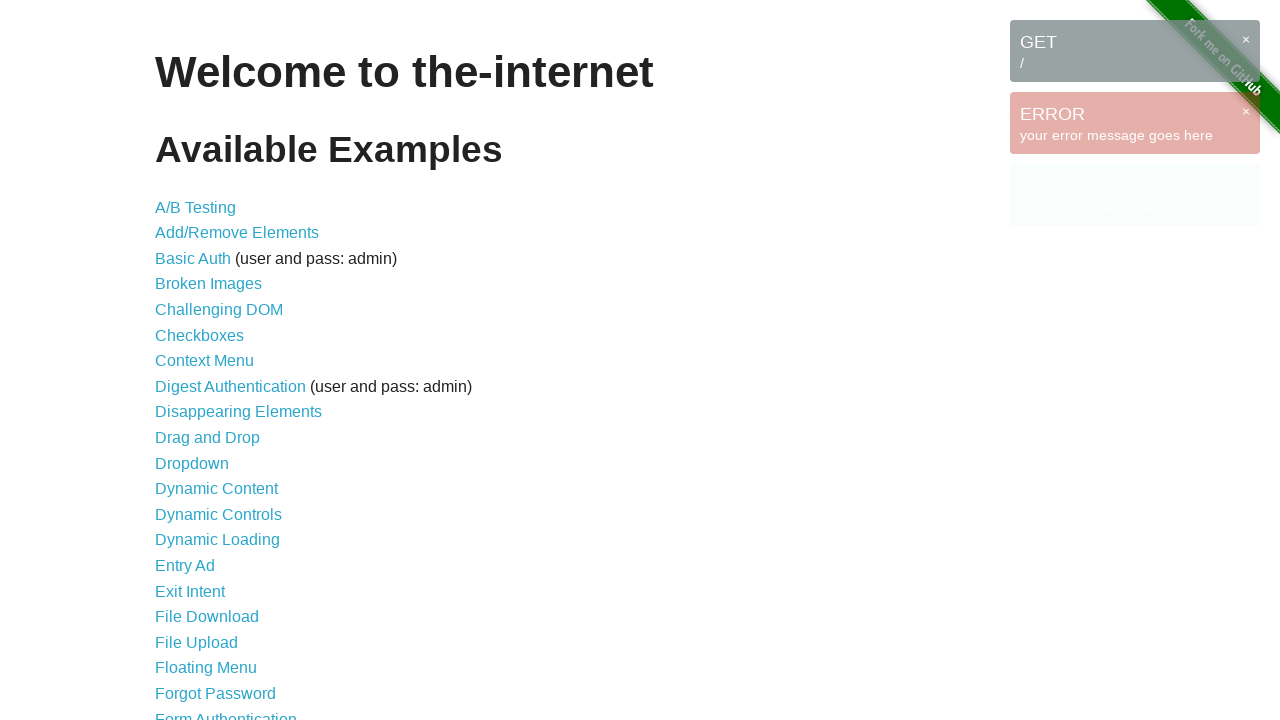

Displayed warning Growl notification with title 'Warning!'
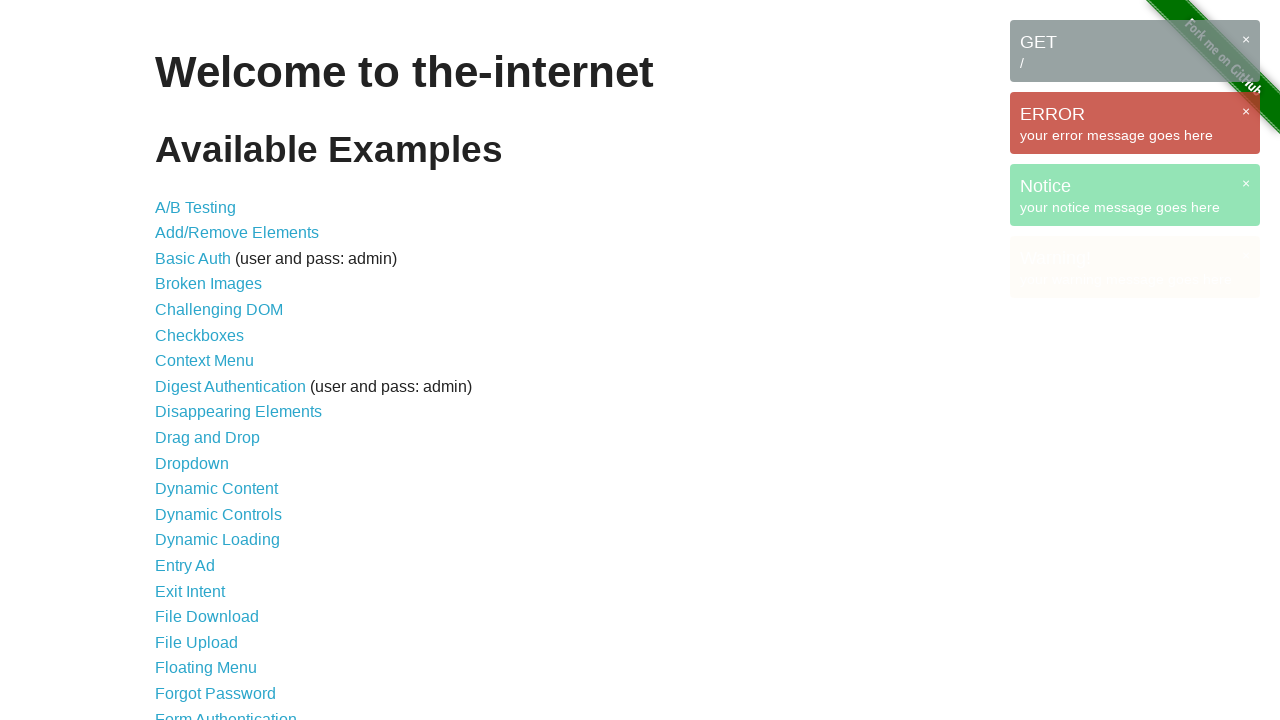

All Growl notification messages are visible on page
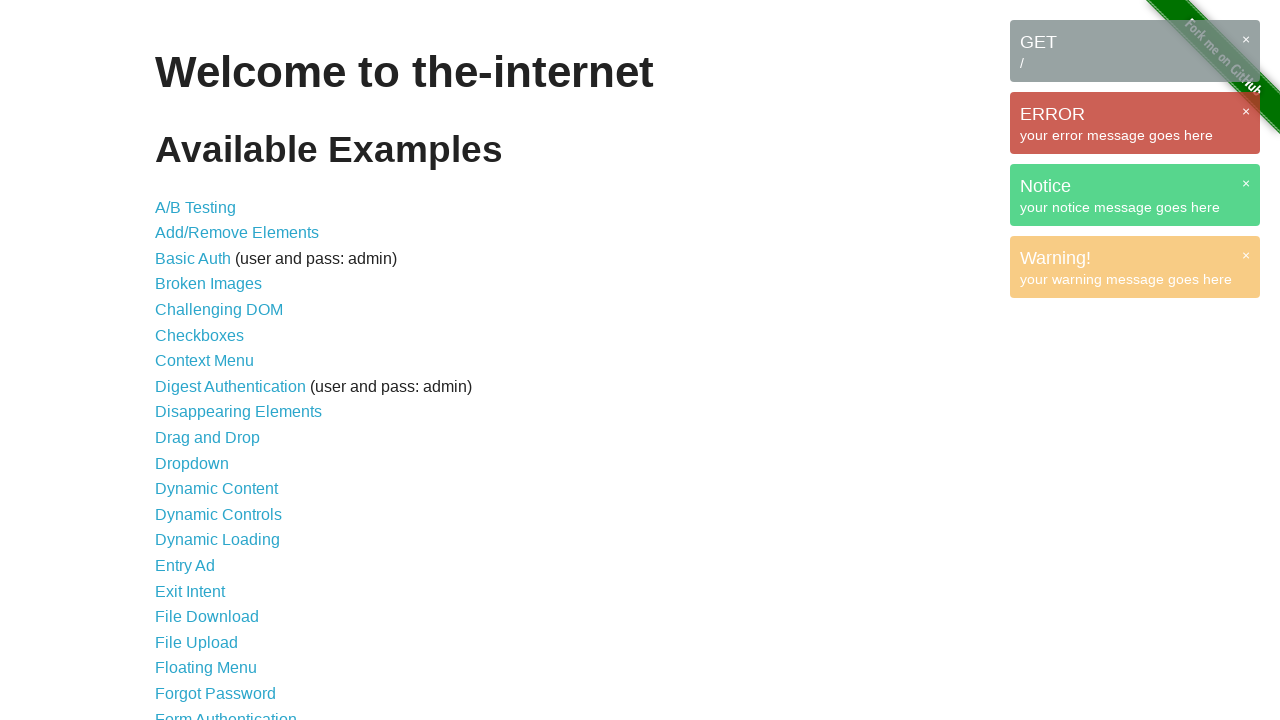

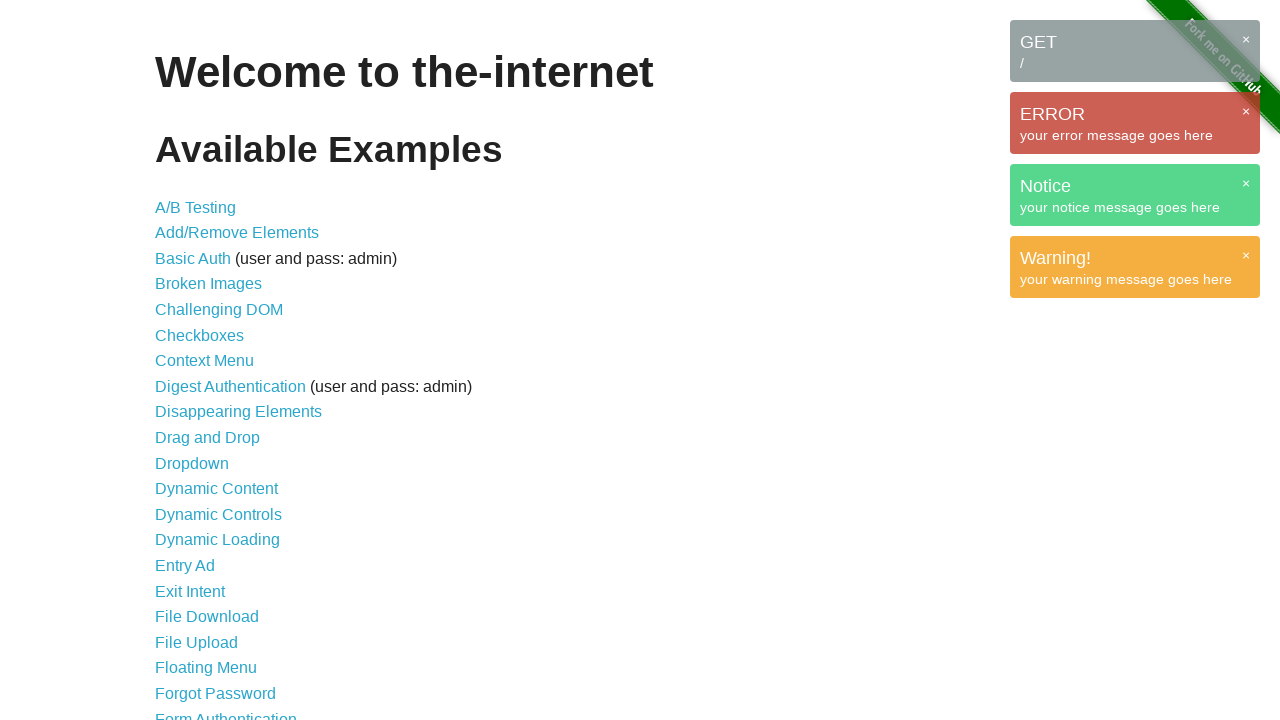